Demonstrates spec reporter by clicking on element using ID selector

Starting URL: http://omayo.blogspot.com

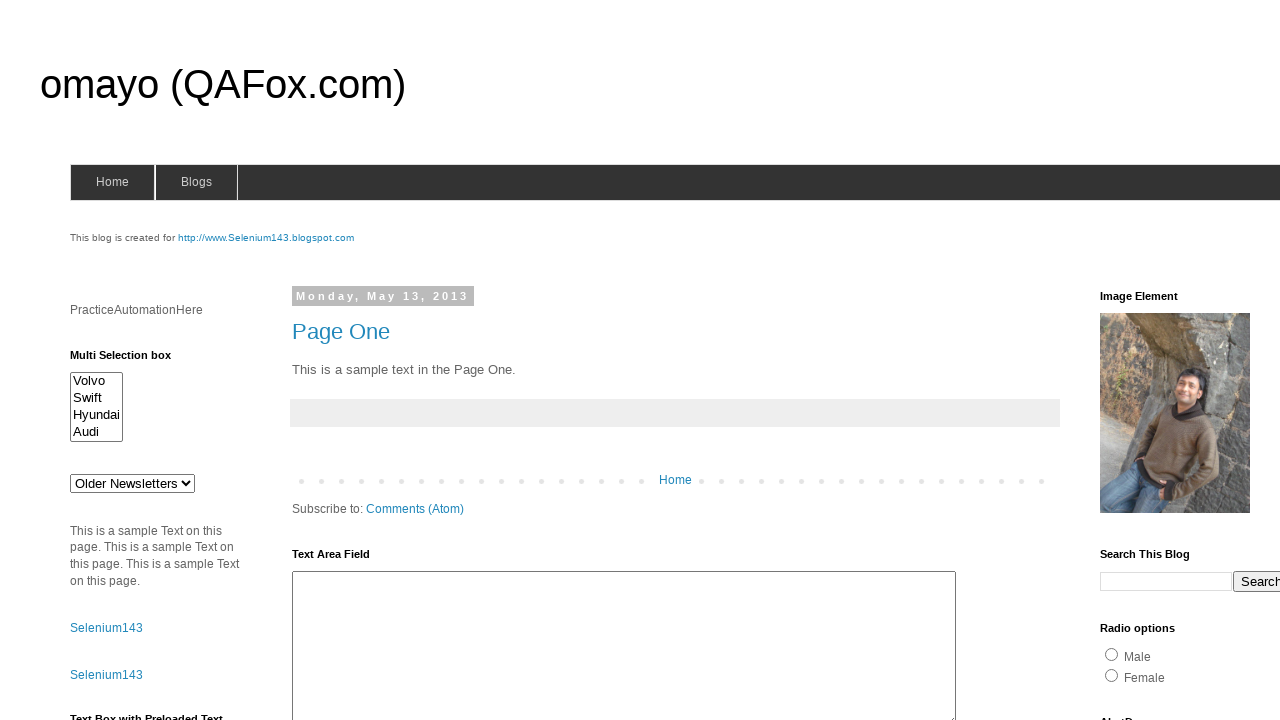

Clicked on element using ID selector #selenium143 at (266, 238) on #selenium143
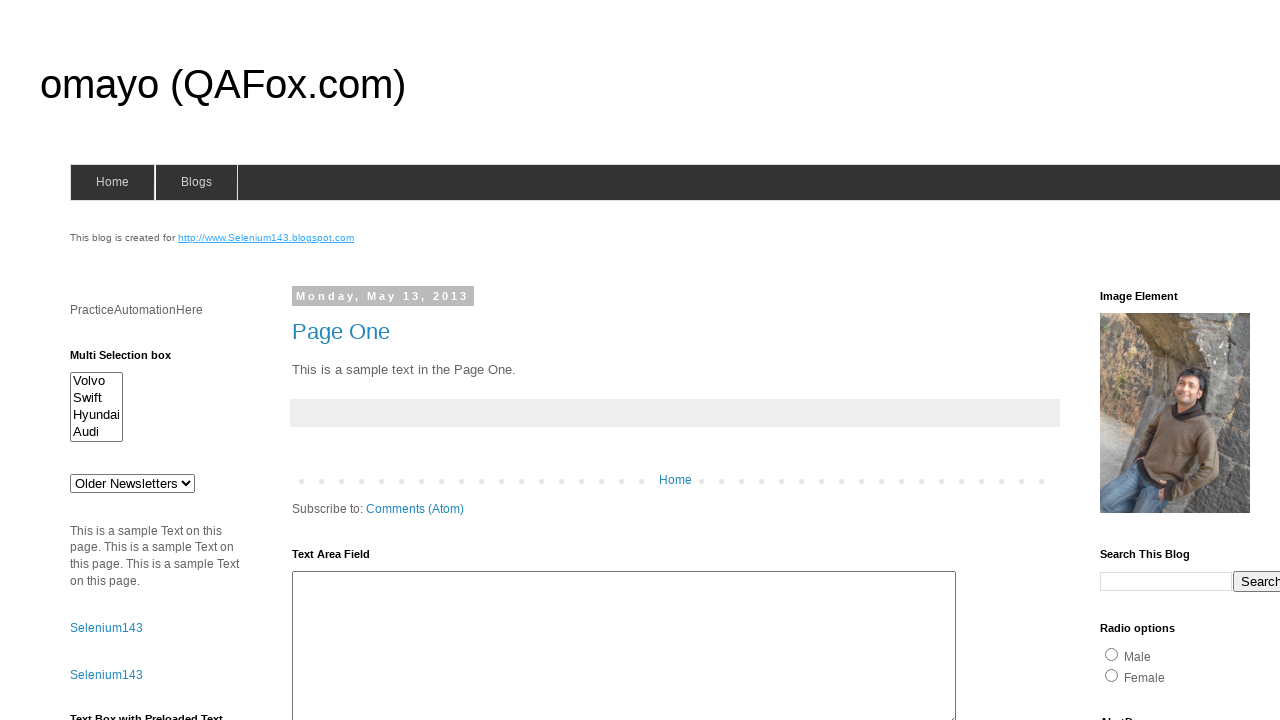

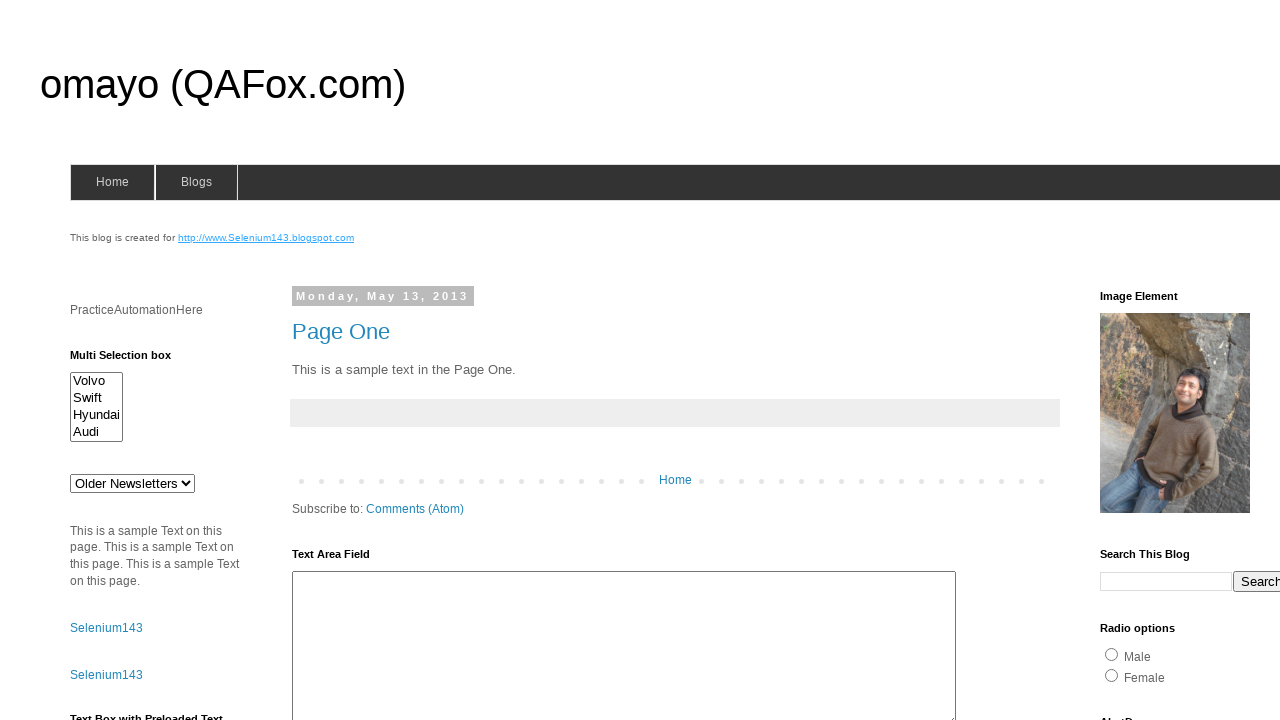